Tests that the currently active filter link is highlighted with selected class

Starting URL: https://demo.playwright.dev/todomvc

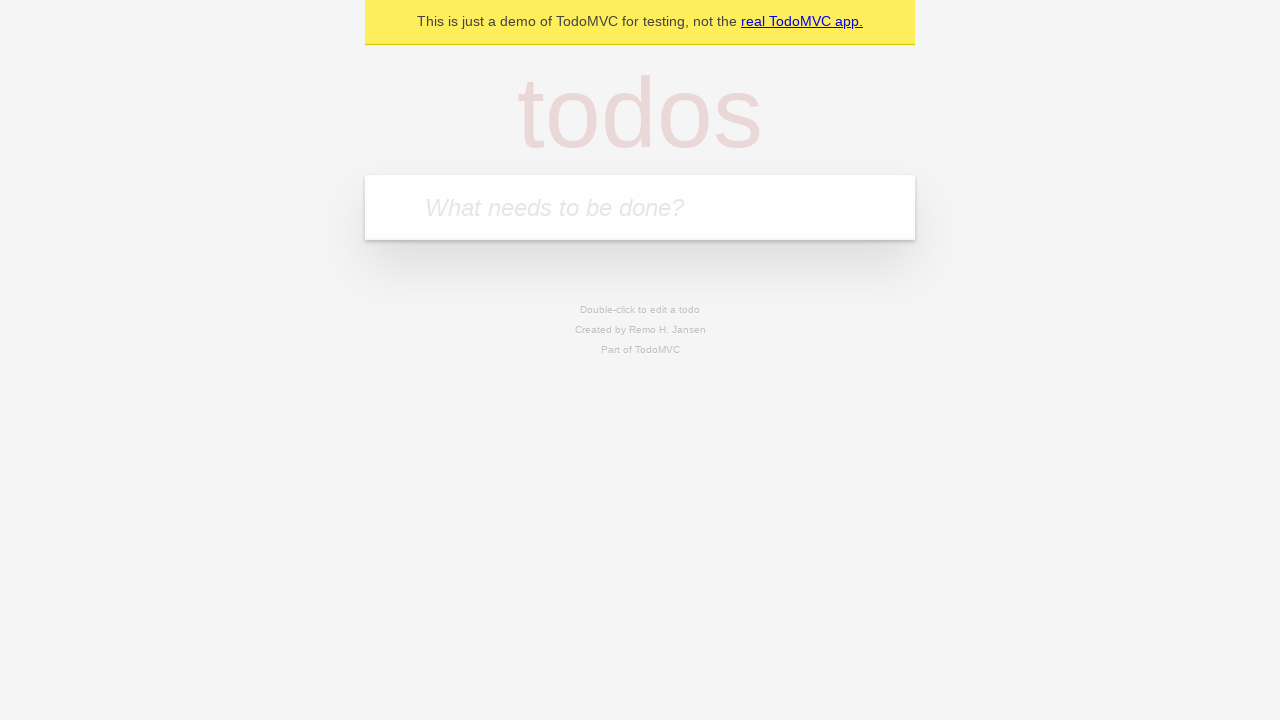

Filled first todo with 'buy some cheese' on internal:attr=[placeholder="What needs to be done?"i]
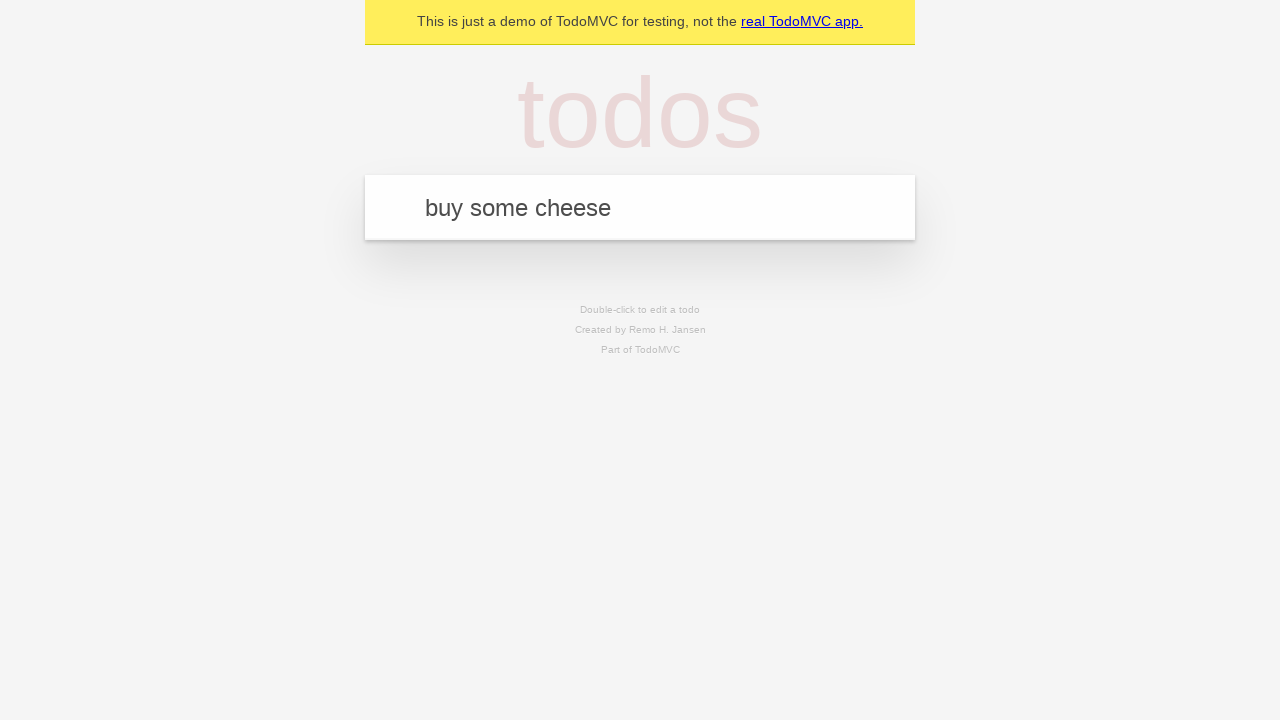

Pressed Enter to create first todo on internal:attr=[placeholder="What needs to be done?"i]
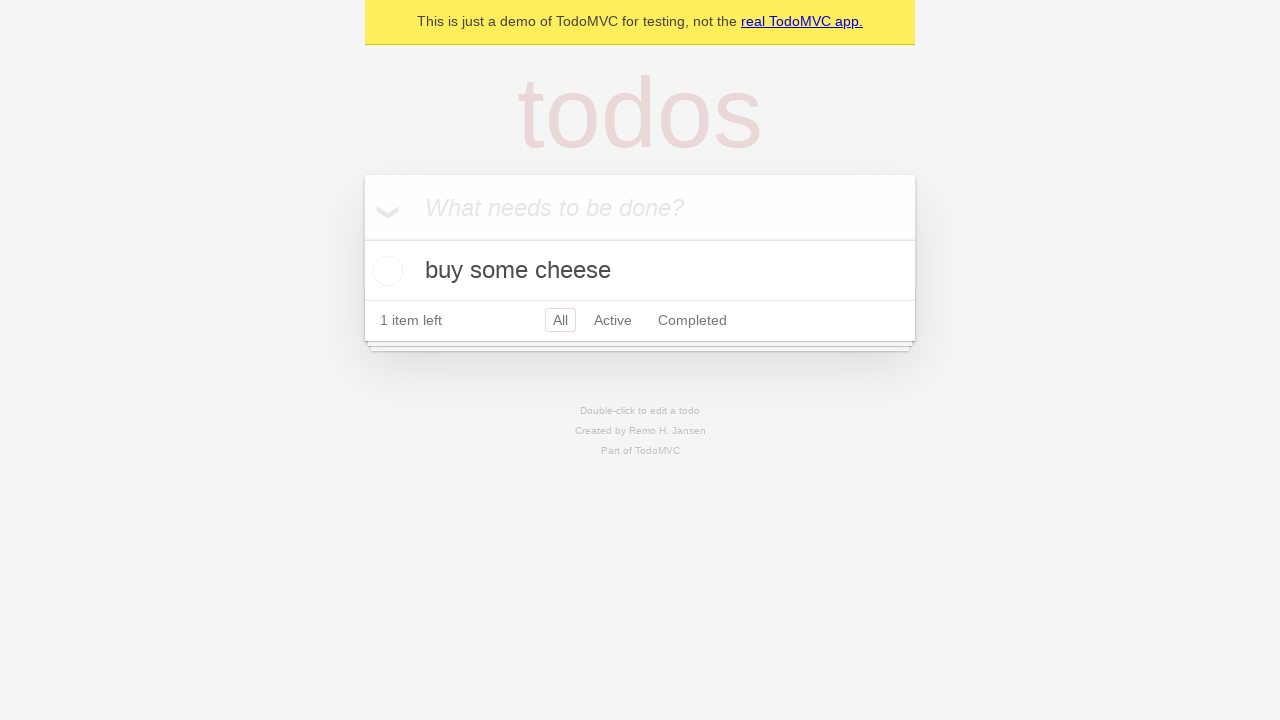

Filled second todo with 'feed the cat' on internal:attr=[placeholder="What needs to be done?"i]
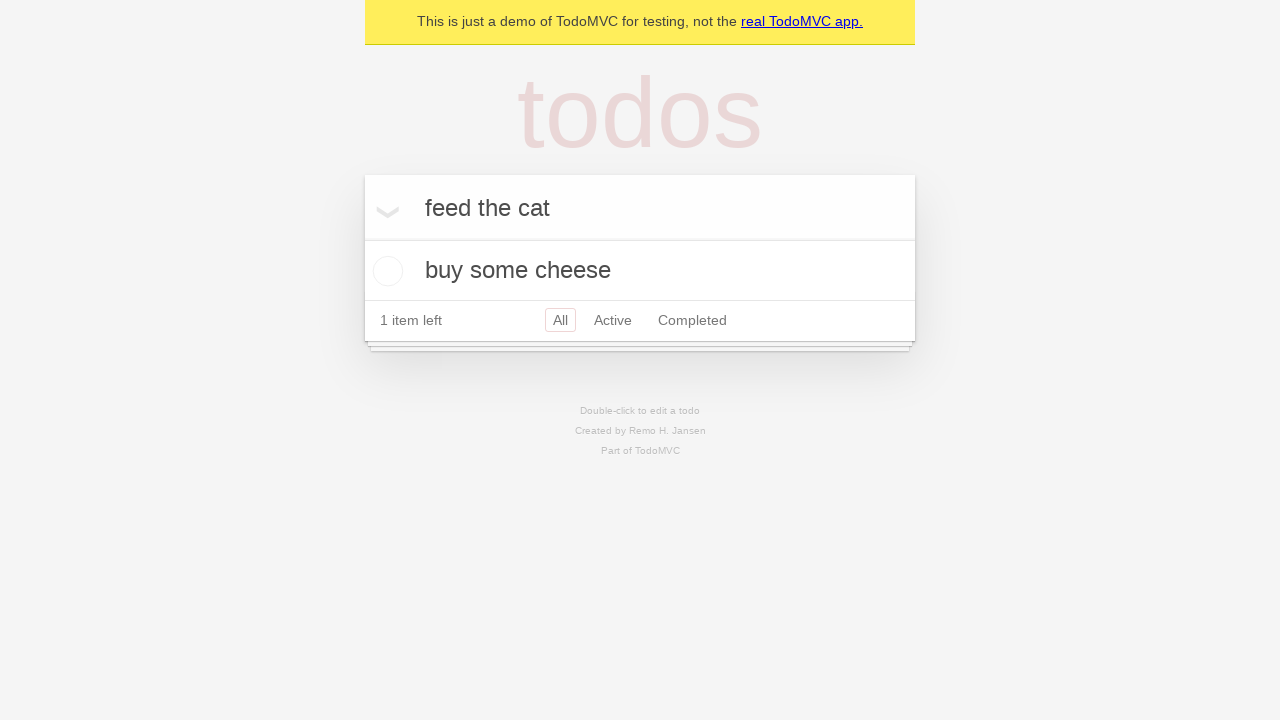

Pressed Enter to create second todo on internal:attr=[placeholder="What needs to be done?"i]
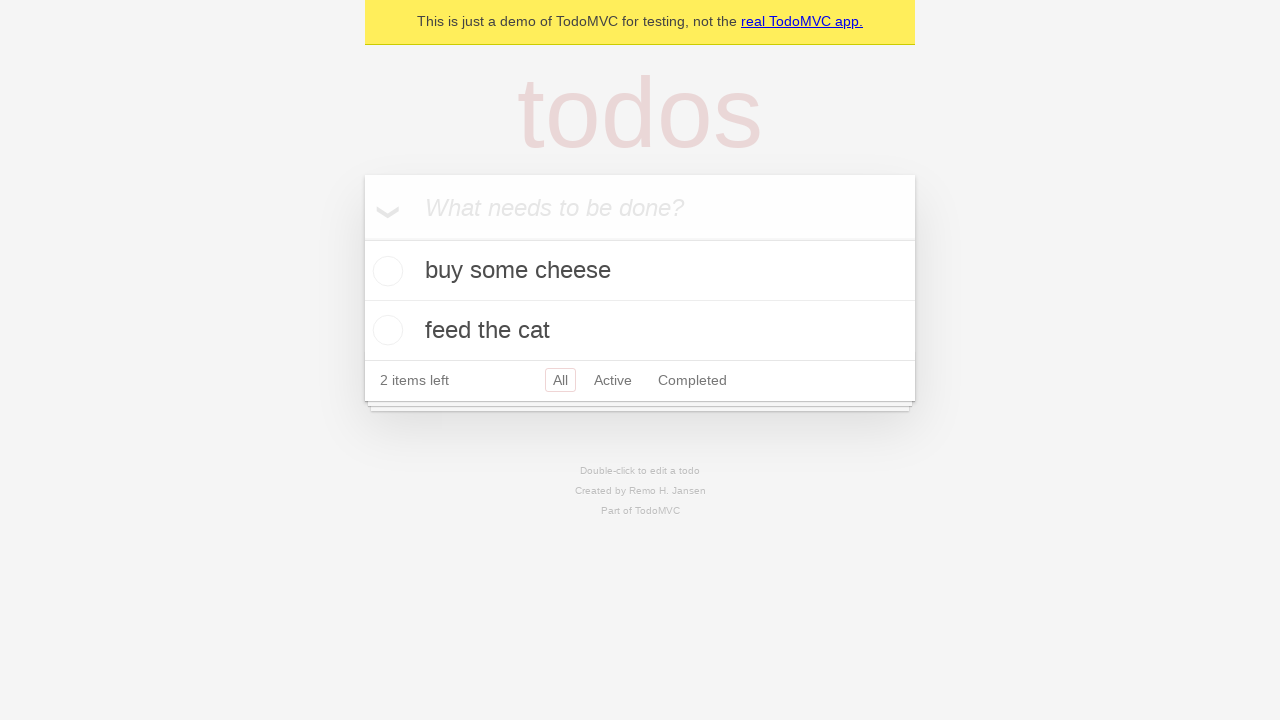

Filled third todo with 'book a doctors appointment' on internal:attr=[placeholder="What needs to be done?"i]
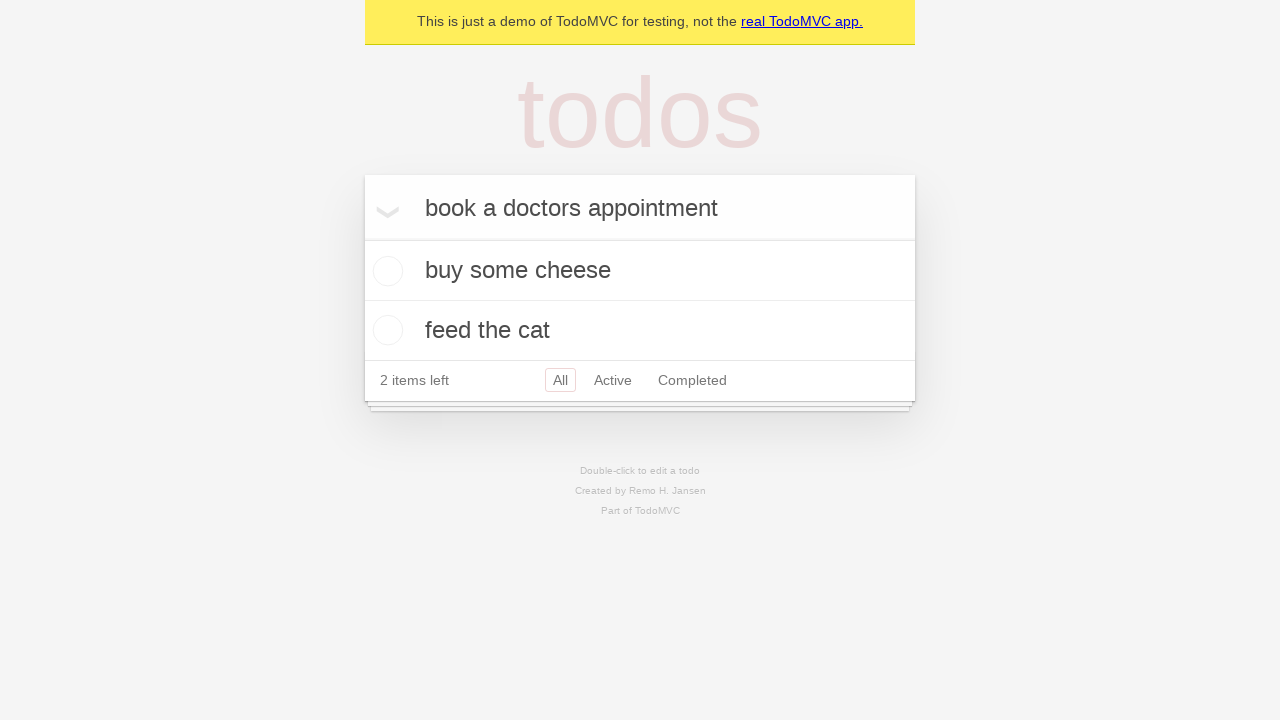

Pressed Enter to create third todo on internal:attr=[placeholder="What needs to be done?"i]
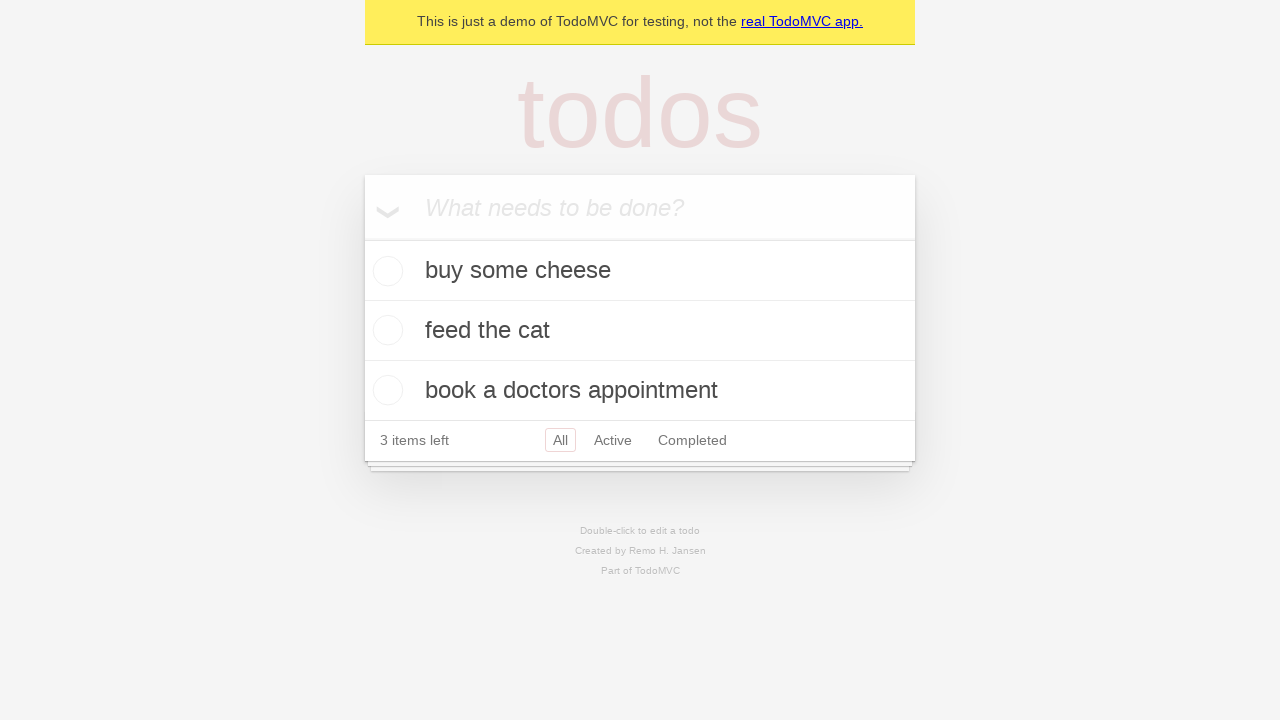

Located Active filter link
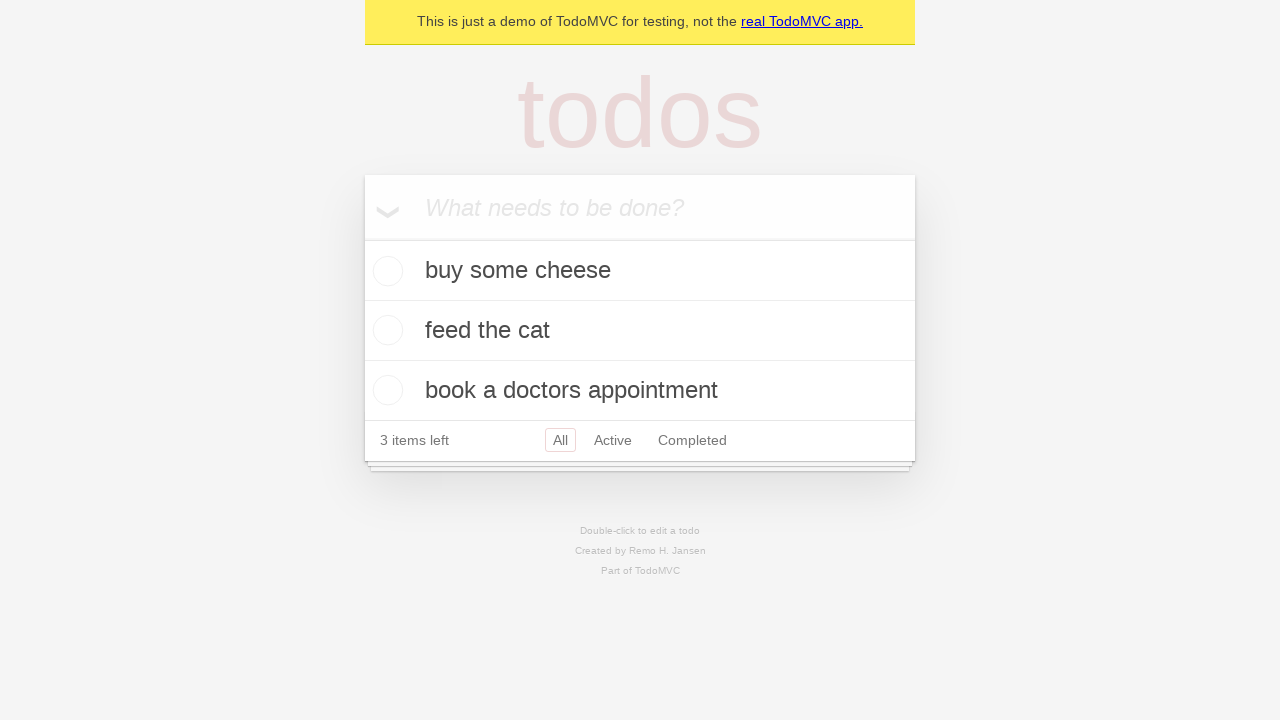

Located Completed filter link
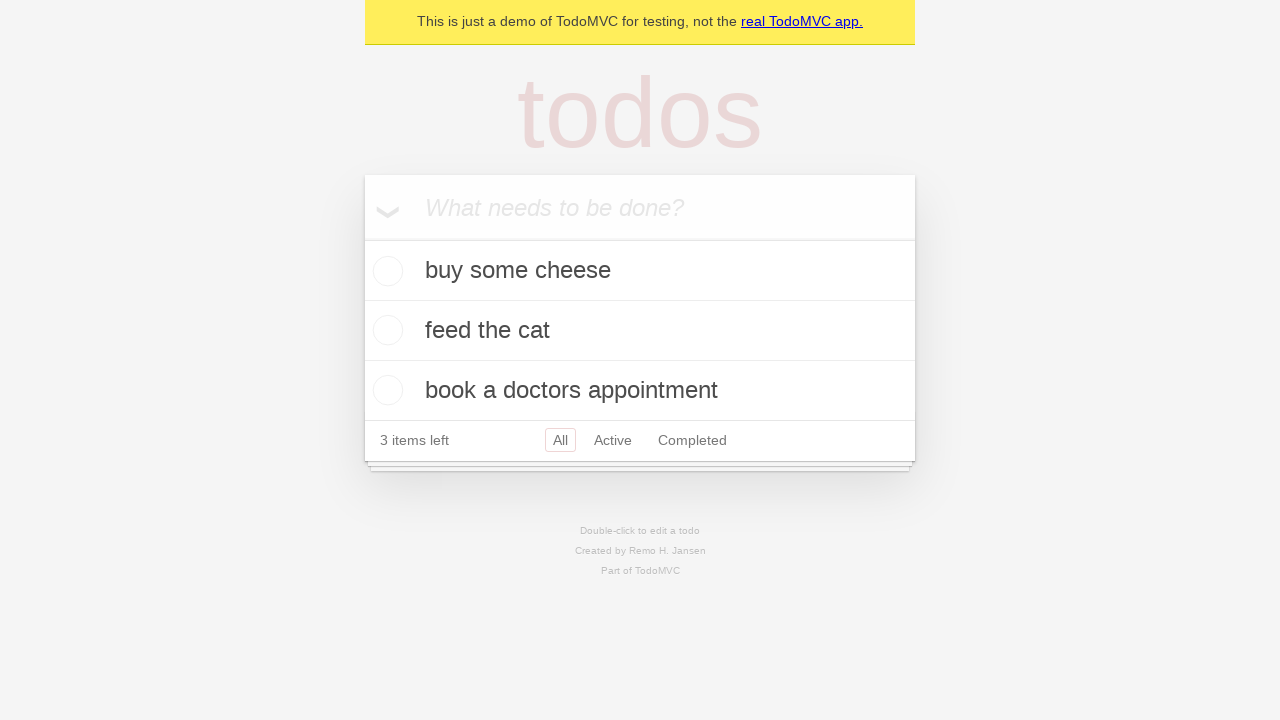

Clicked Active filter link at (613, 440) on internal:role=link[name="Active"i]
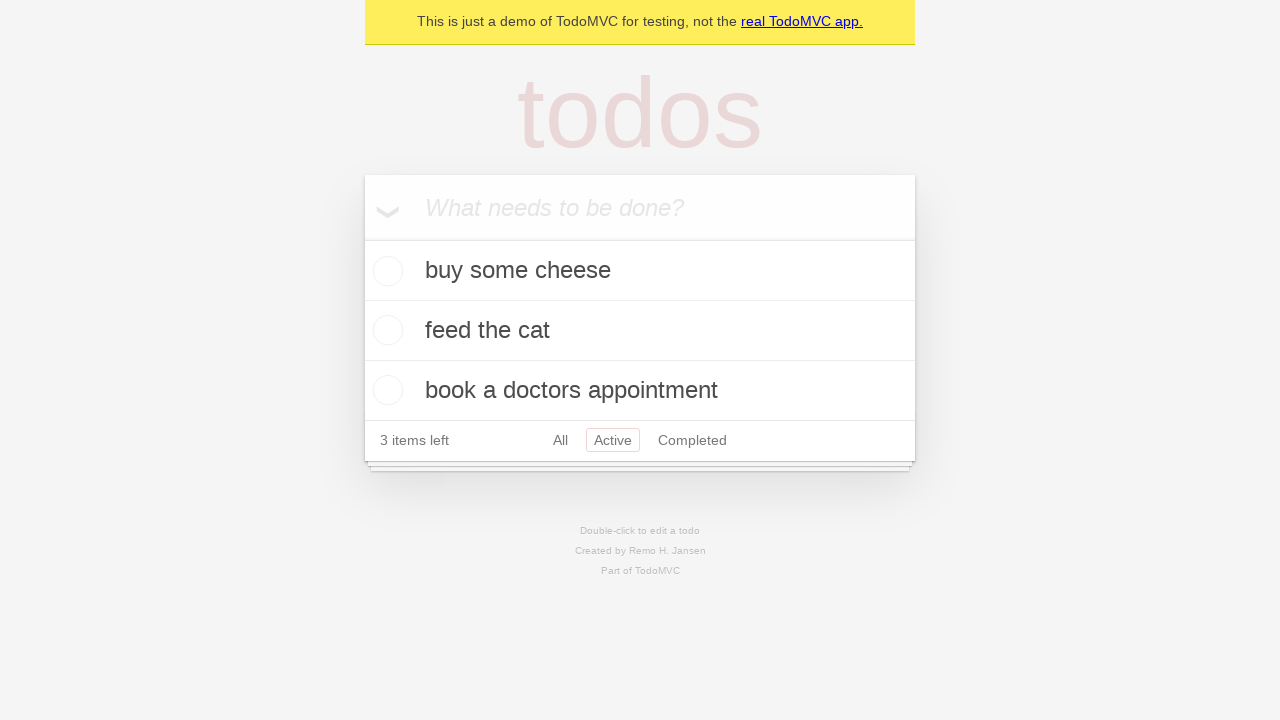

Clicked Completed filter link to verify it highlights as selected at (692, 440) on internal:role=link[name="Completed"i]
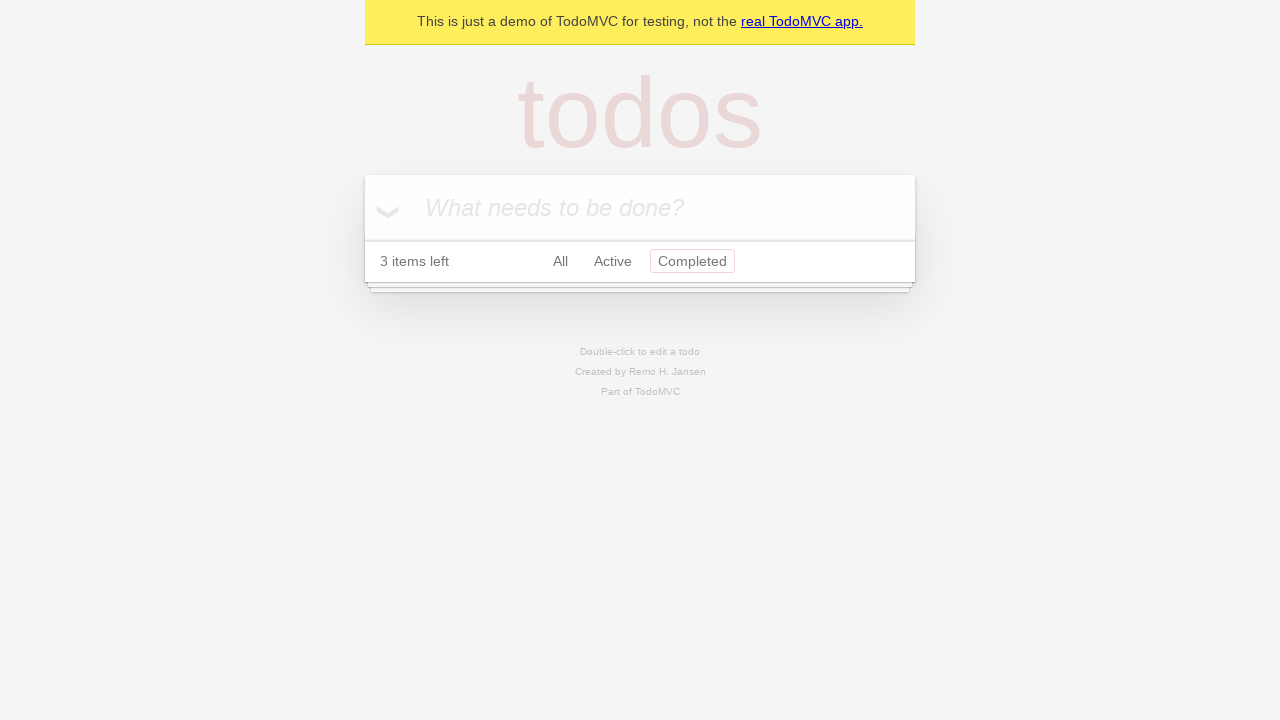

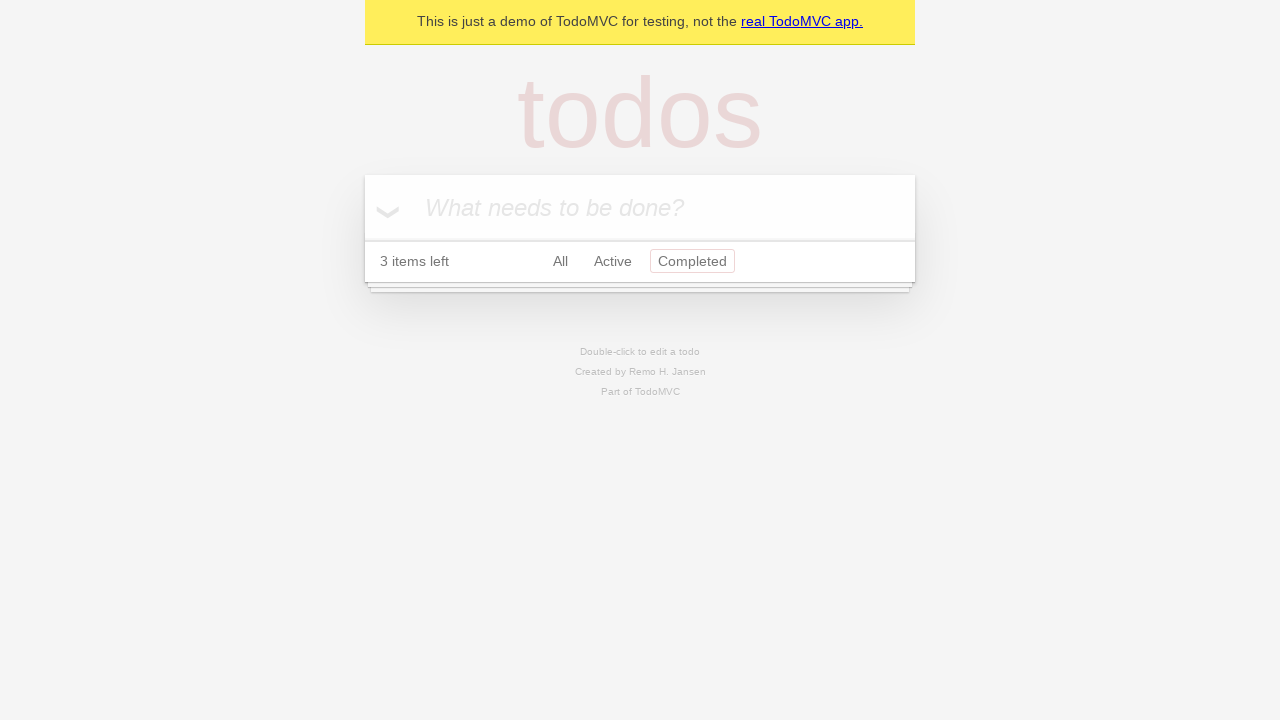